Navigates to the-internet.herokuapp.com, clicks on the Data Tables link, and verifies that the data table with due values is displayed and accessible.

Starting URL: https://the-internet.herokuapp.com

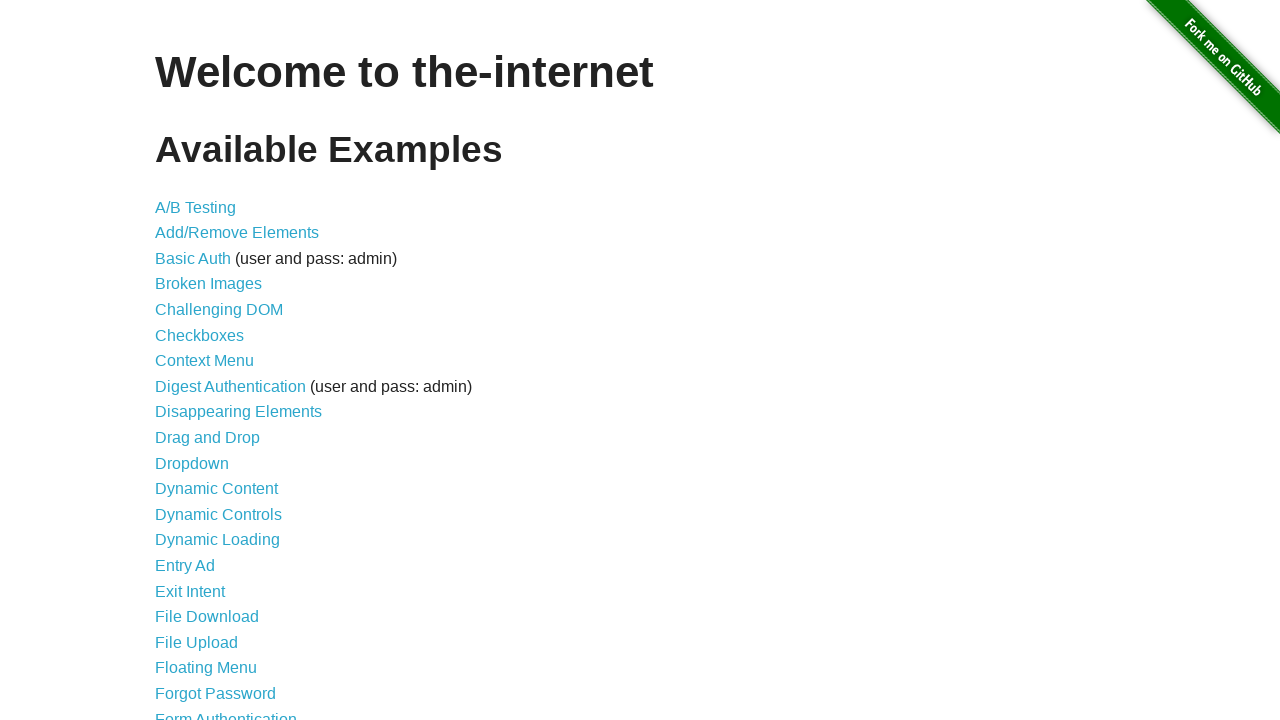

Clicked on the Data Tables link at (230, 574) on #content > ul > li:nth-child(41) > a
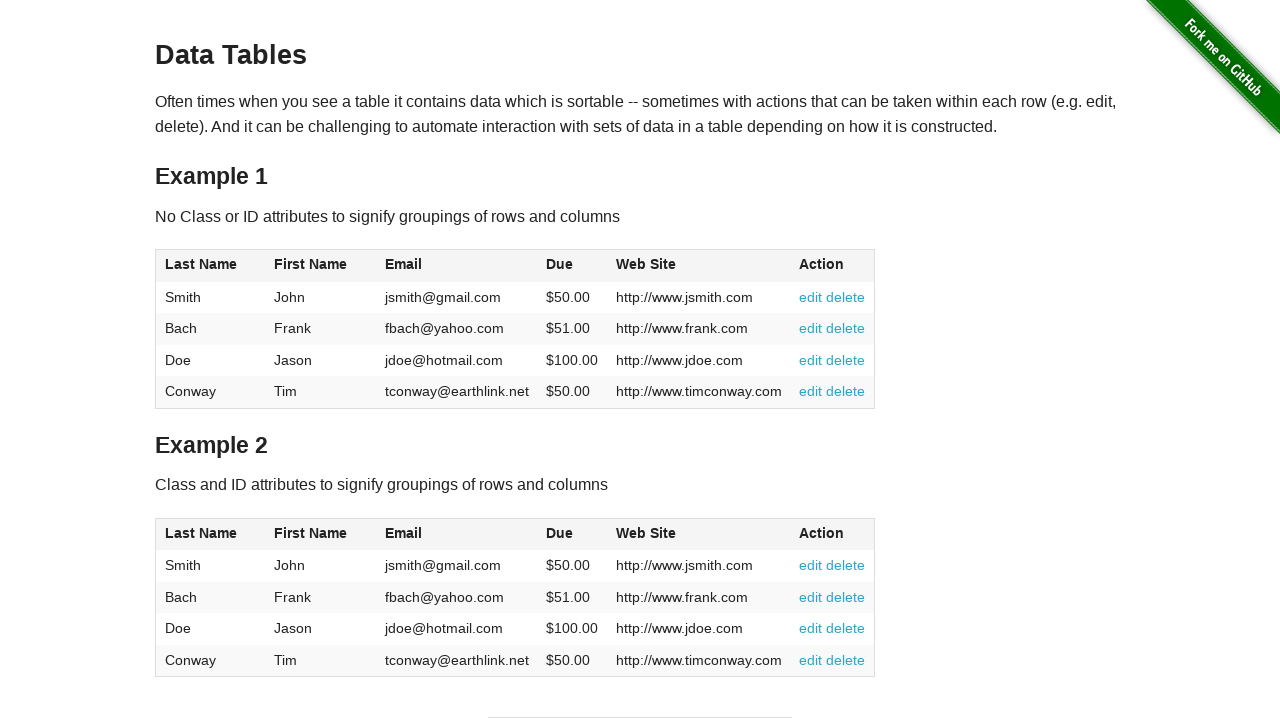

Data table #table1 loaded and visible
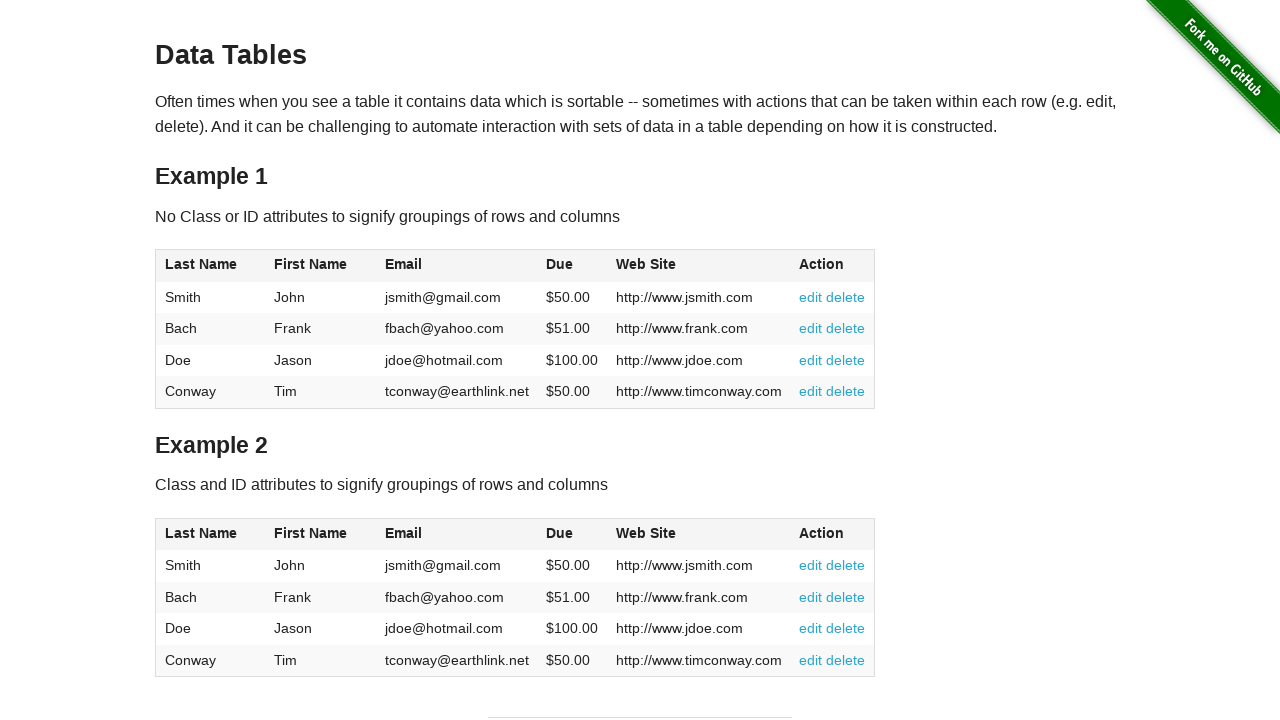

Verified first table row with due value is loaded
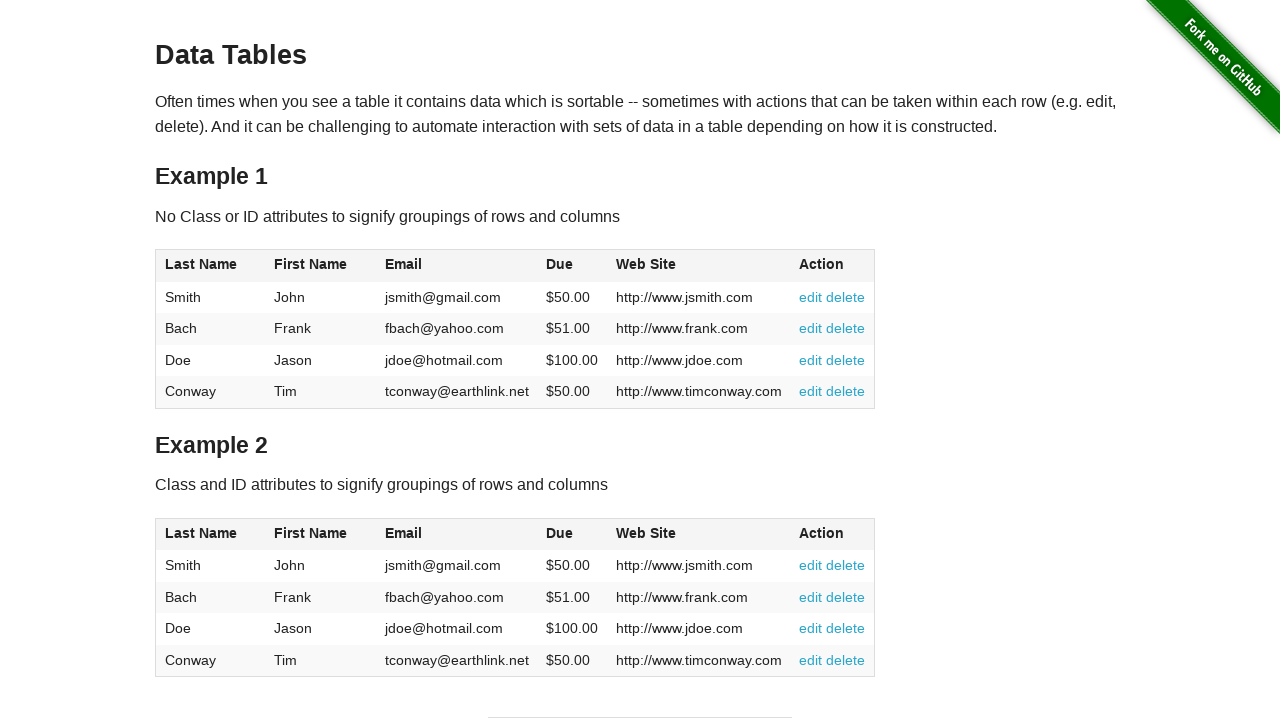

Verified second table row with due value is loaded
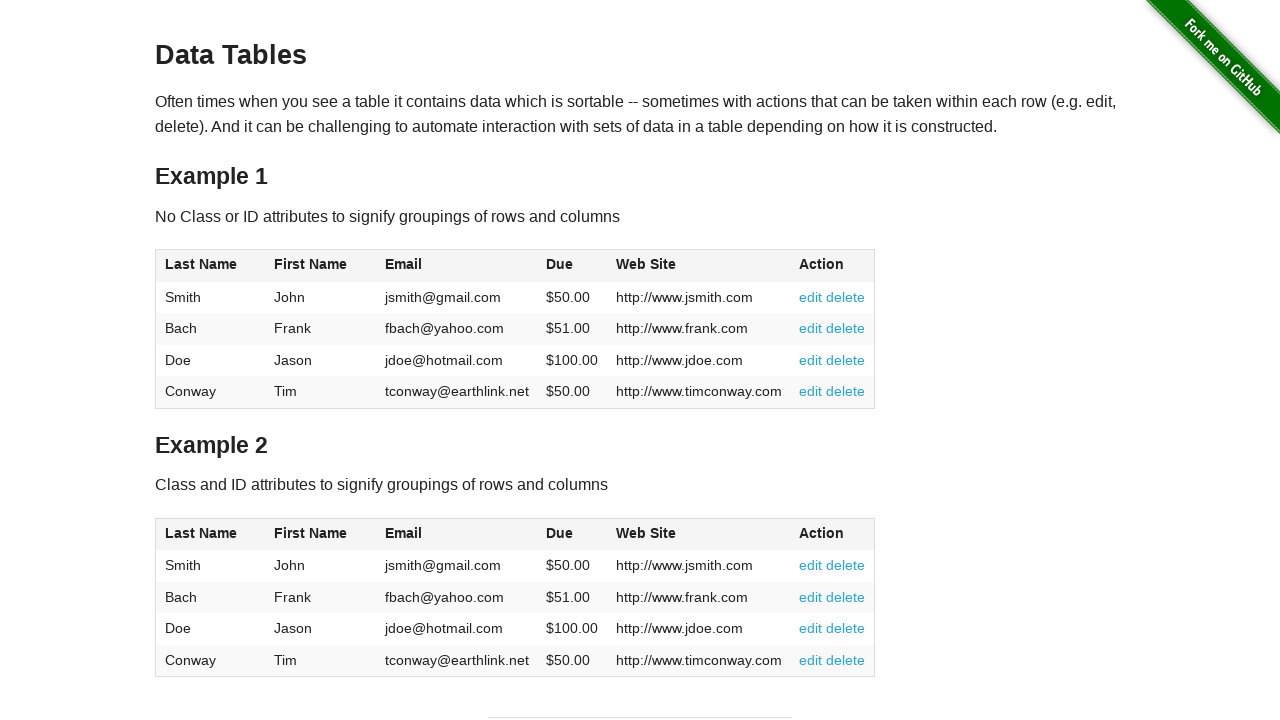

Verified third table row with due value is loaded
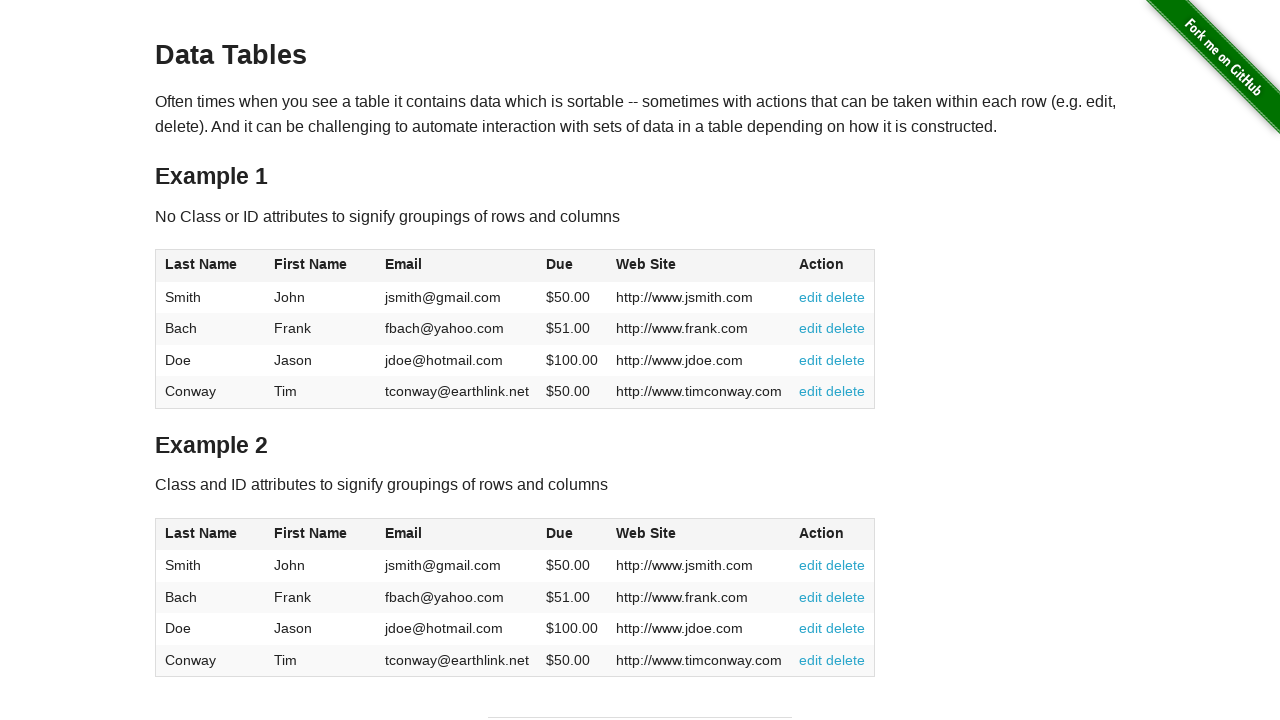

Verified fourth table row with due value is loaded
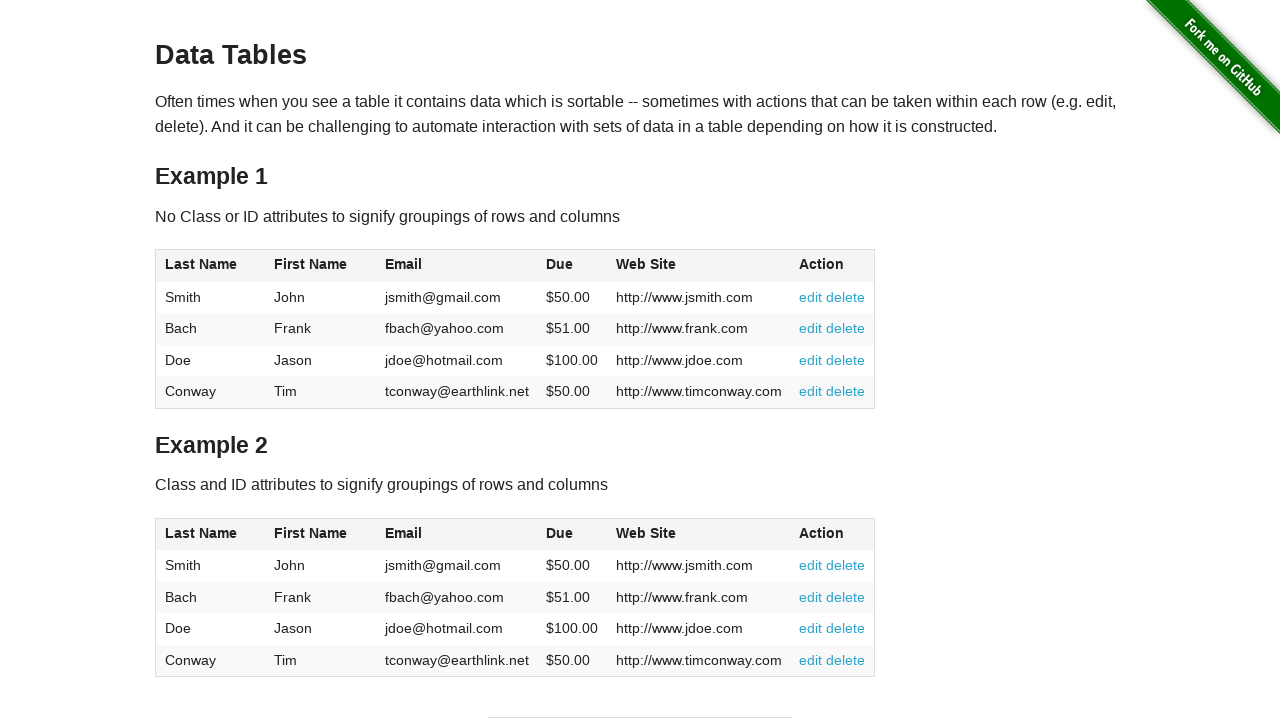

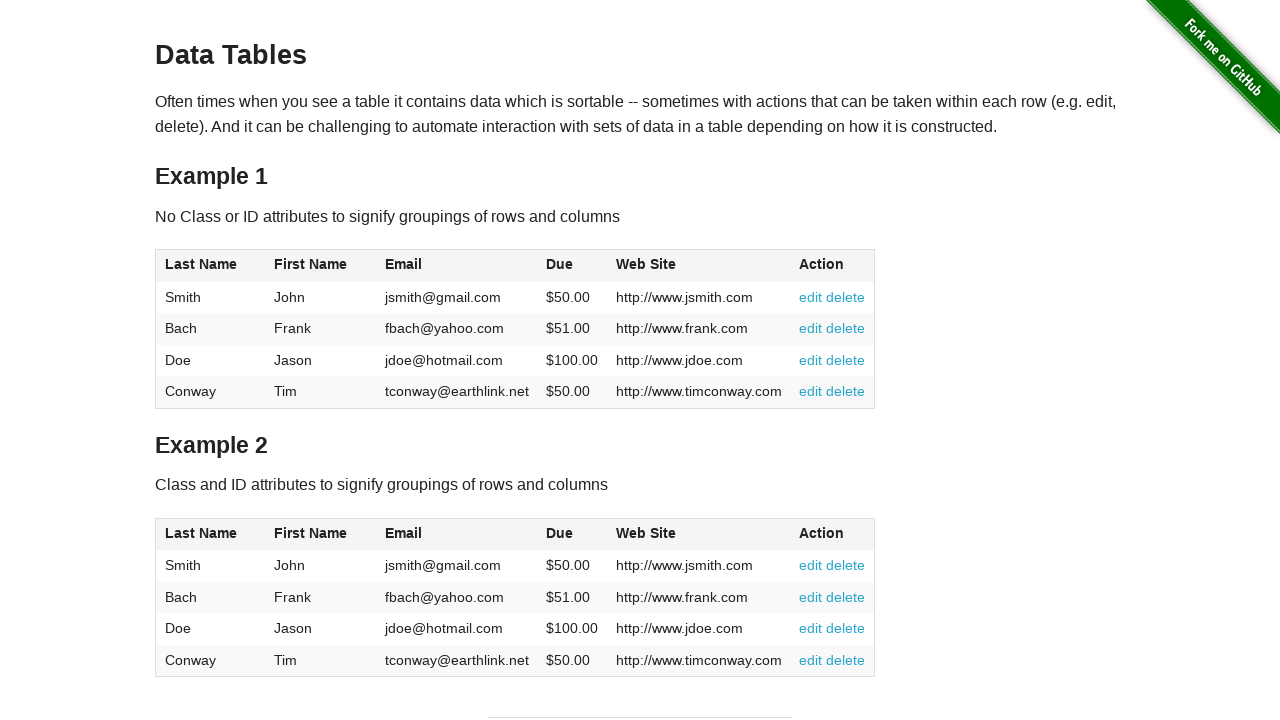